Navigates to an Arknights character information page, interacts with elite level tabs by setting different level values, and cycles through skill tabs to view character skills.

Starting URL: https://aceship.github.io/AN-EN-Tags/akhrchars.html?opname=Eyjafjalla

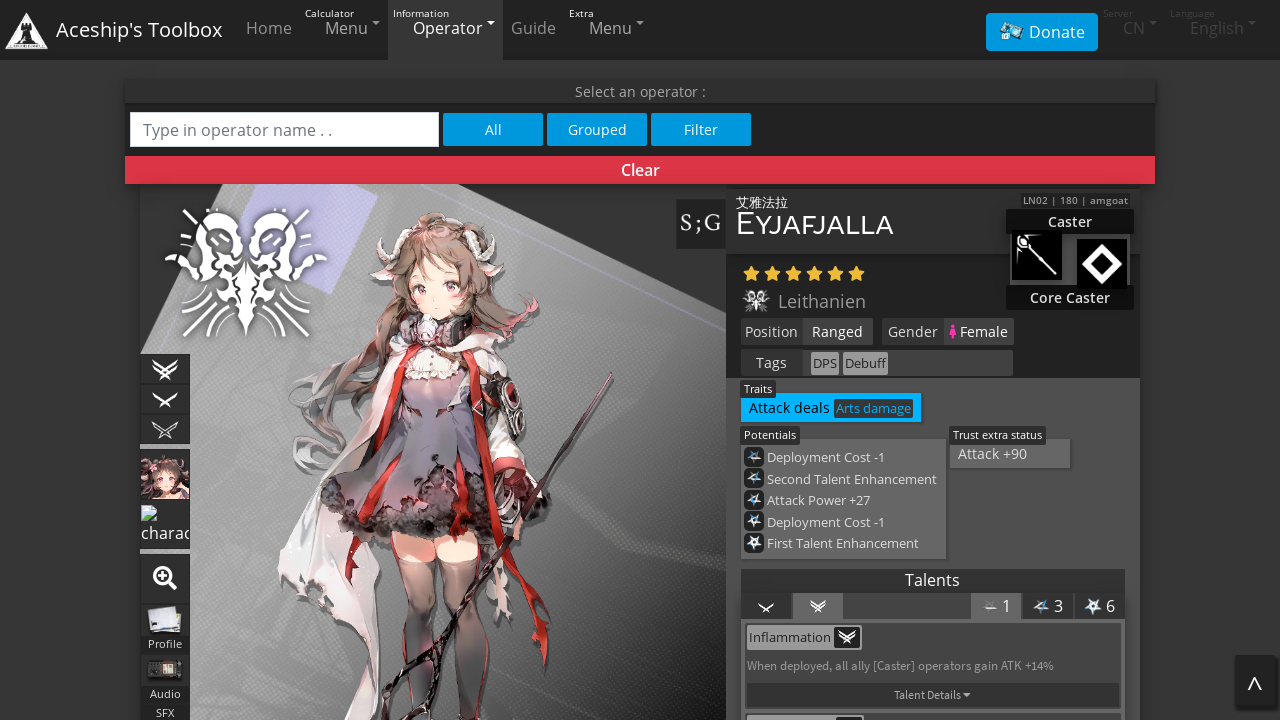

Waited for character information page to load
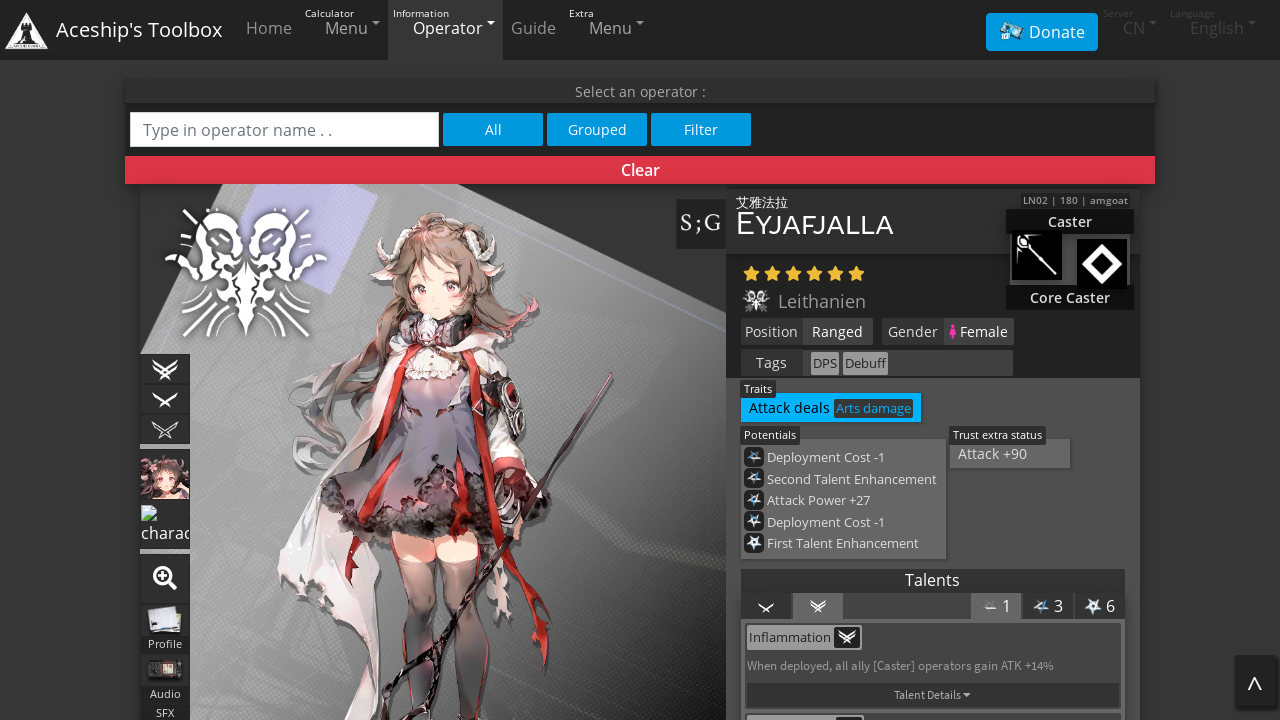

Set Elite 0 level to 50 on #elite0LevelDisplay
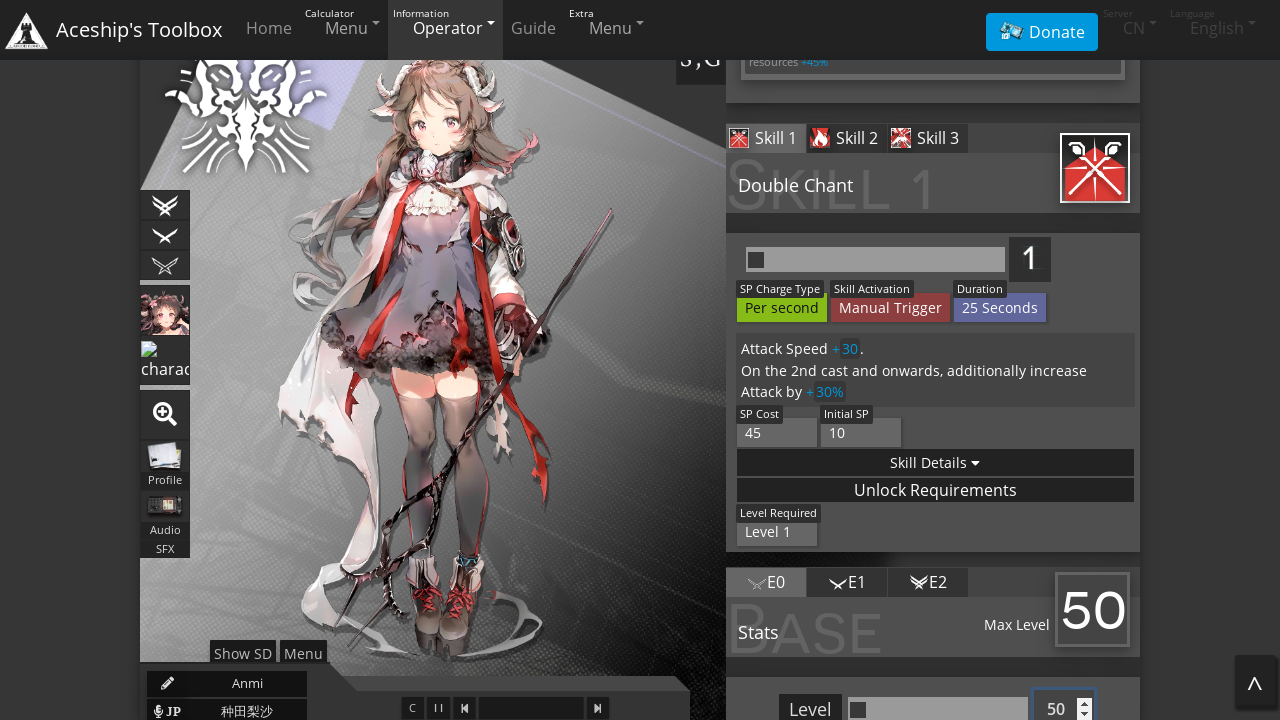

Elite 0 stats updated
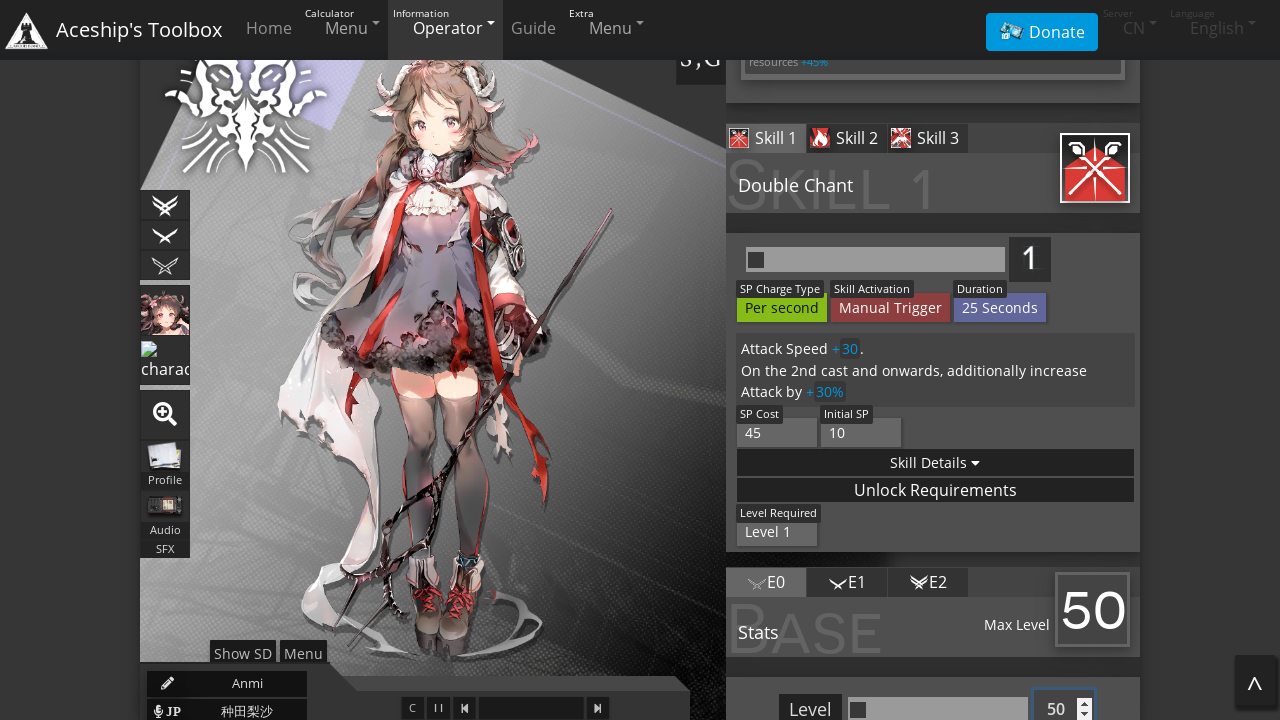

Clicked on Elite 1 tab at (847, 583) on xpath=//*[@id='elite-topnav']/li[2]/a
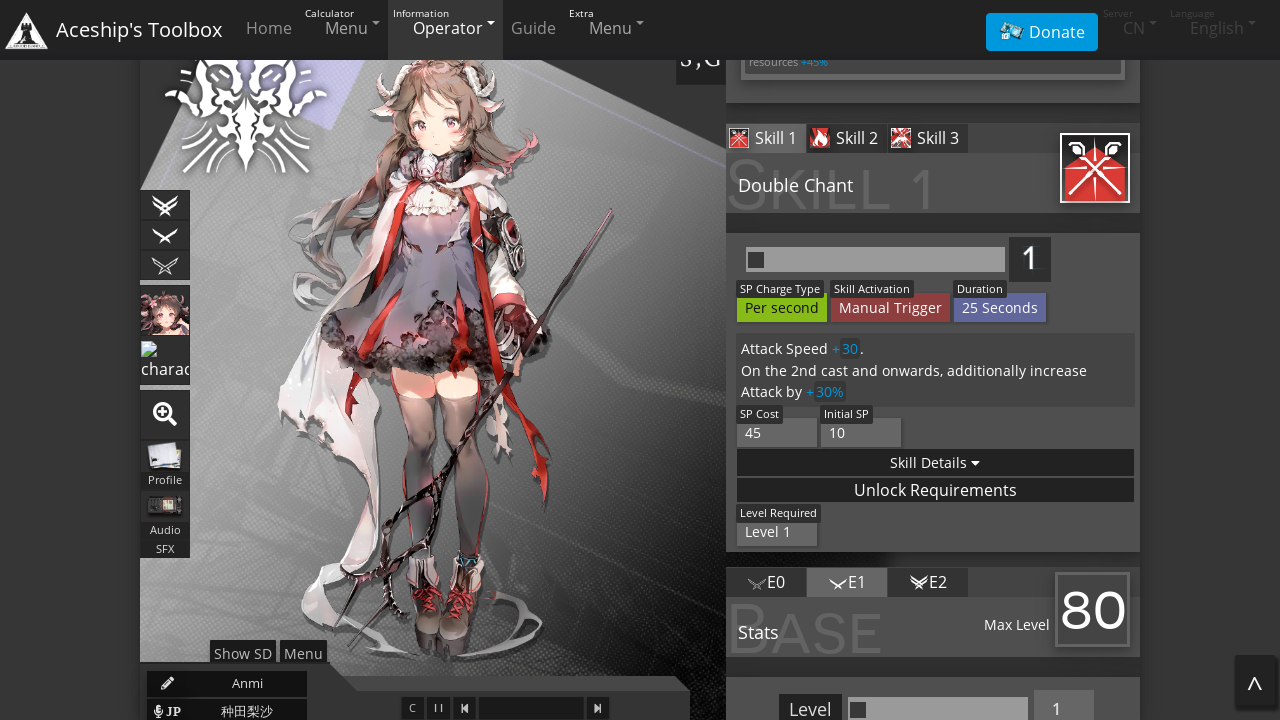

Set Elite 1 level to 80 on #elite1LevelDisplay
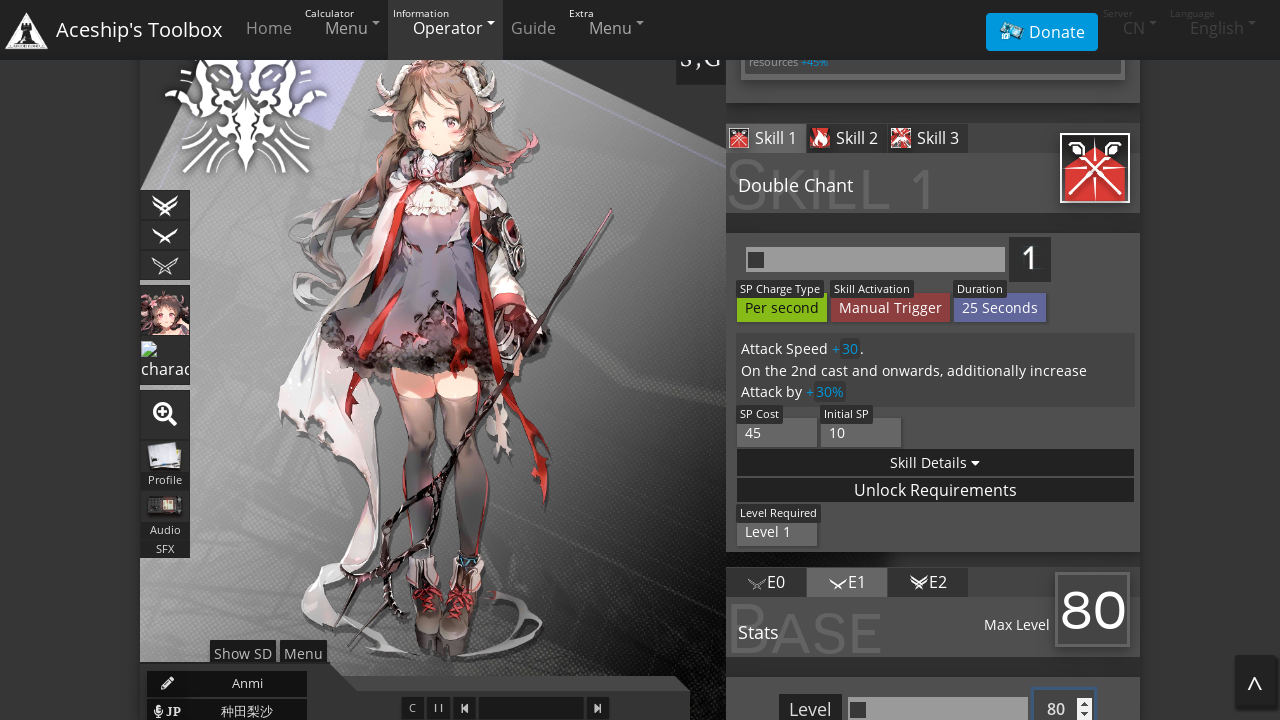

Elite 1 stats updated
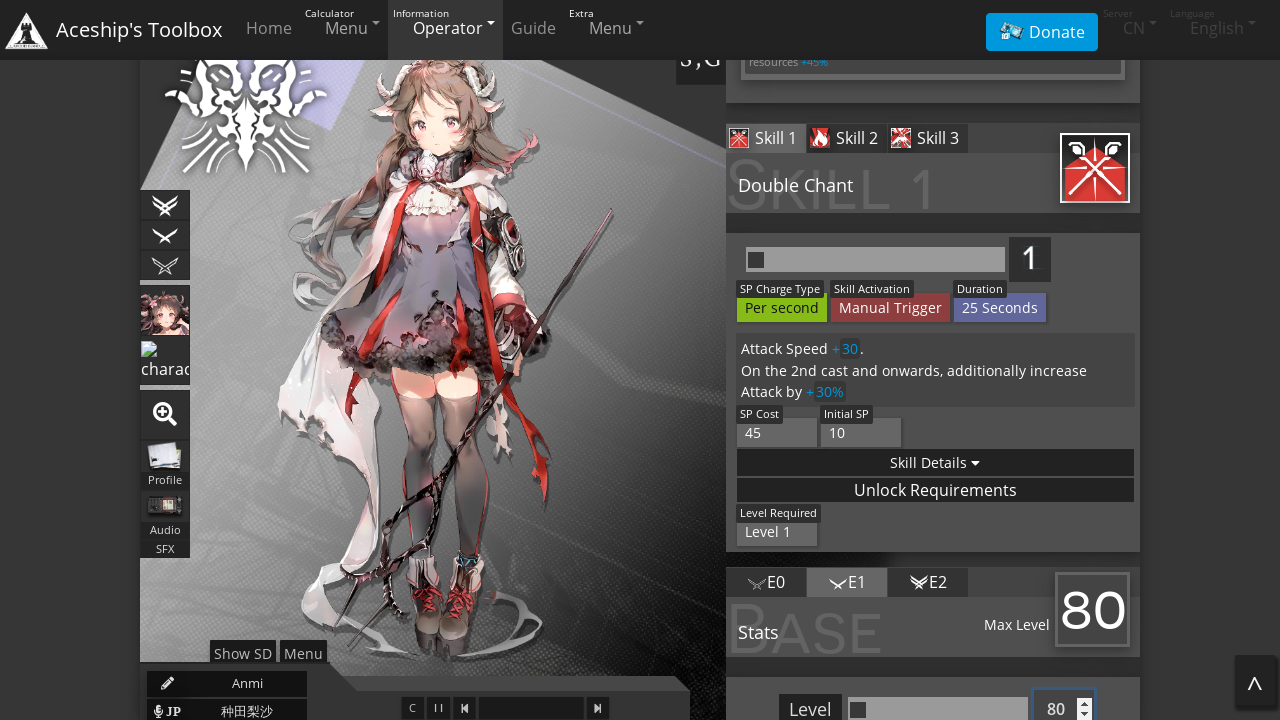

Clicked on Elite 2 tab at (928, 583) on xpath=//*[@id='elite-topnav']/li[3]/a
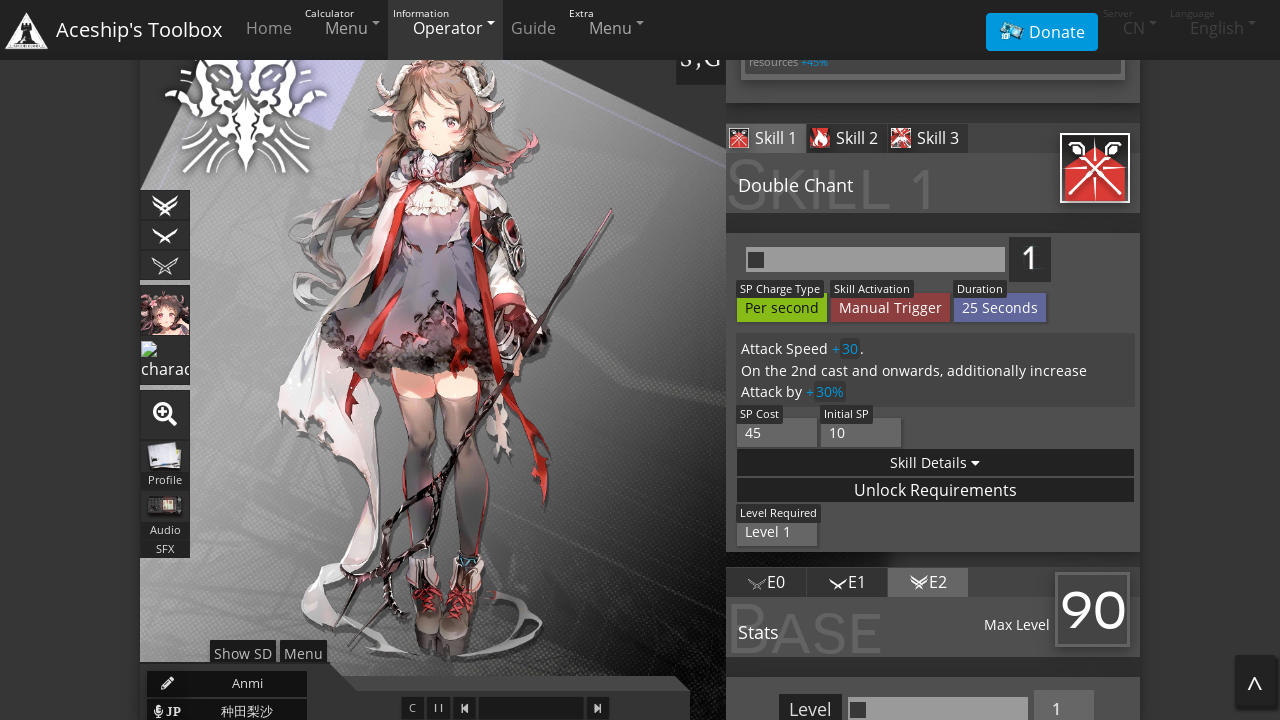

Set Elite 2 level to 90 on #elite2LevelDisplay
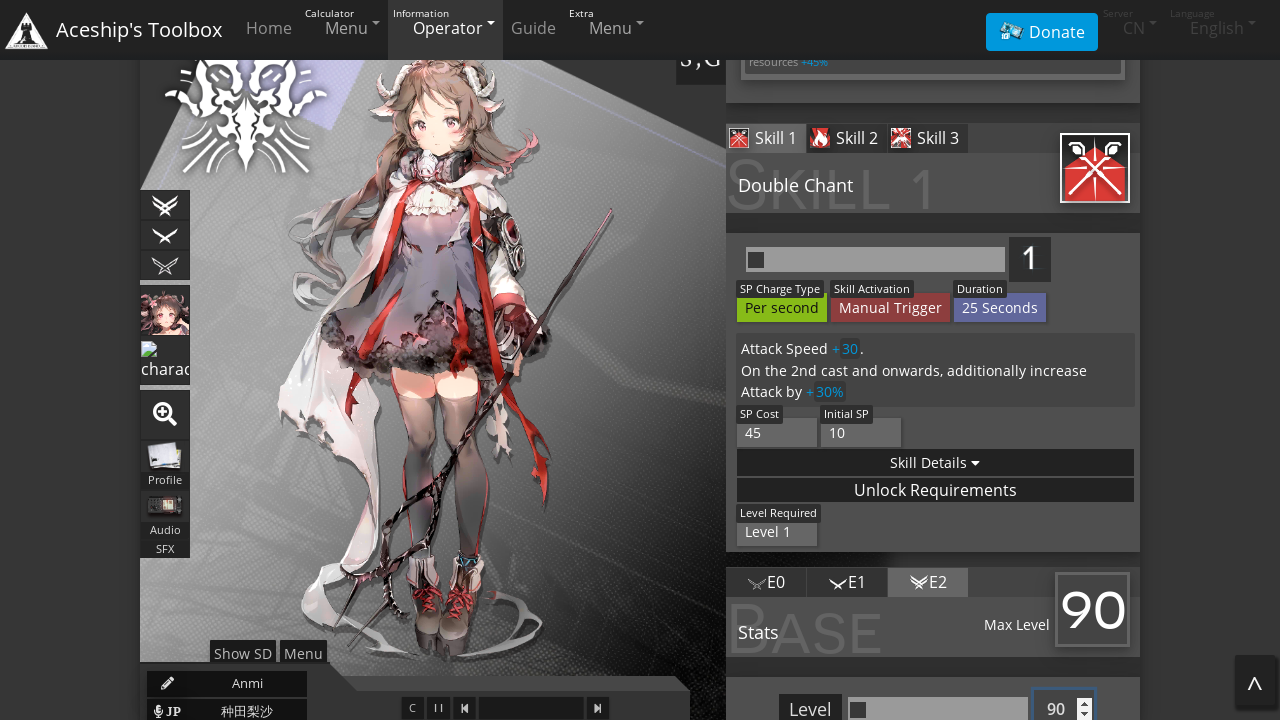

Elite 2 stats updated
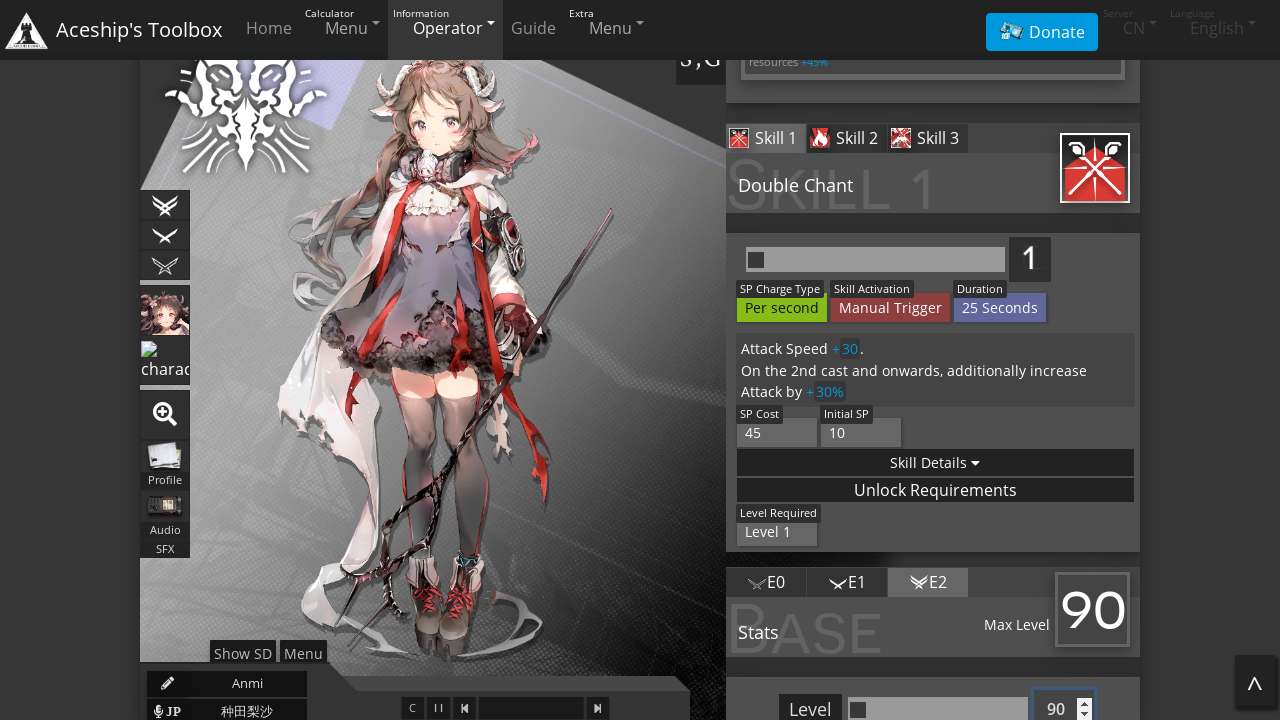

Clicked on Skill 2 tab at (847, 139) on xpath=//*[@id='skill-tabs']/li[2]/button
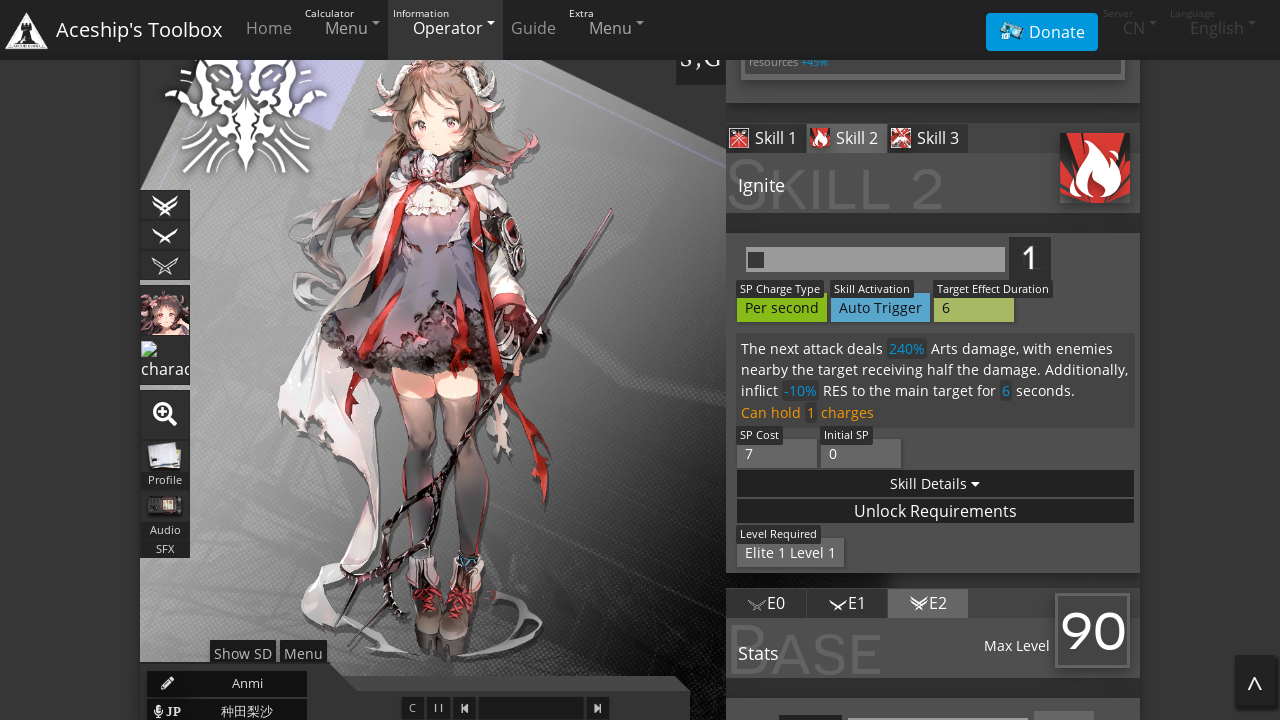

Skill 2 content loaded
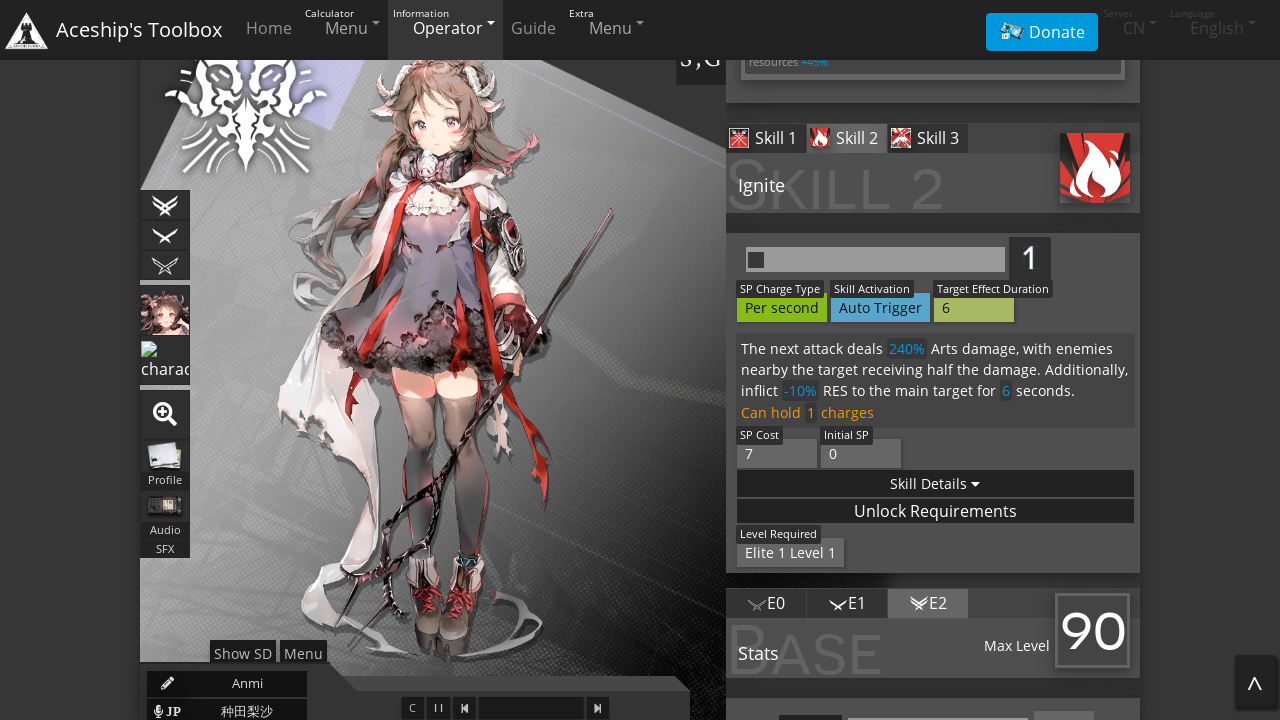

Clicked on Skill 3 tab at (928, 139) on xpath=//*[@id='skill-tabs']/li[3]/button
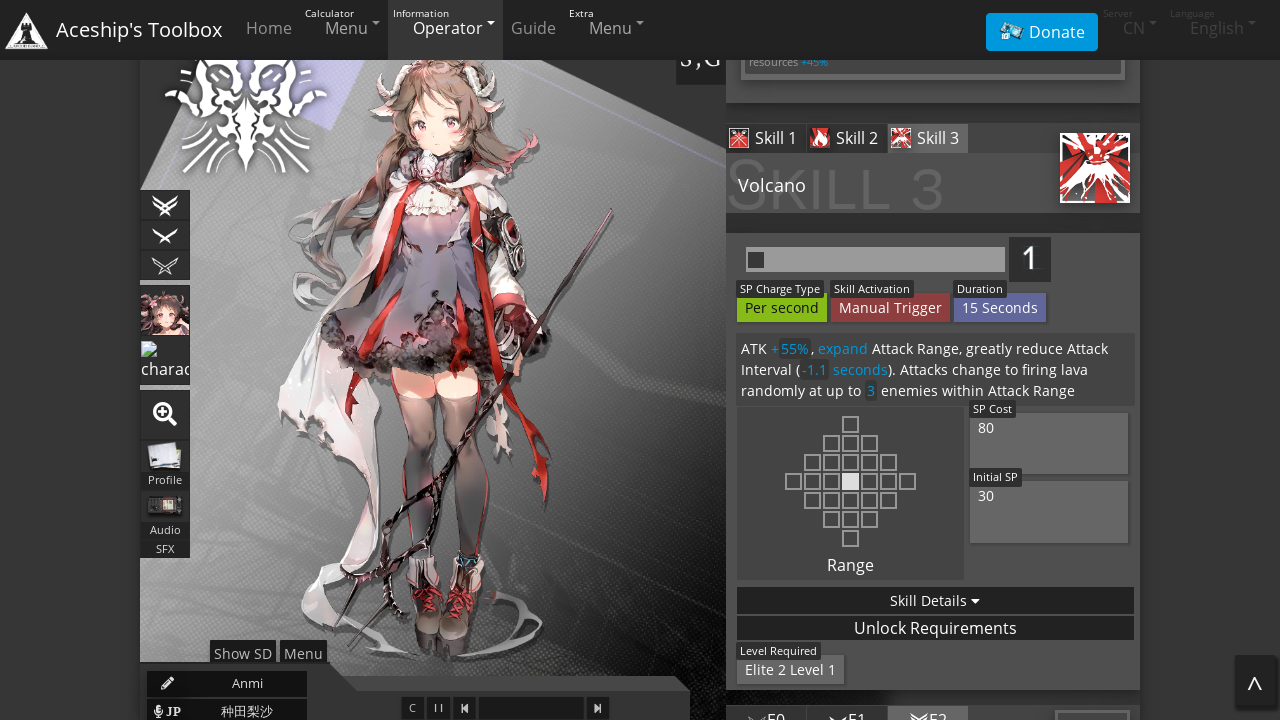

Skill 3 content loaded
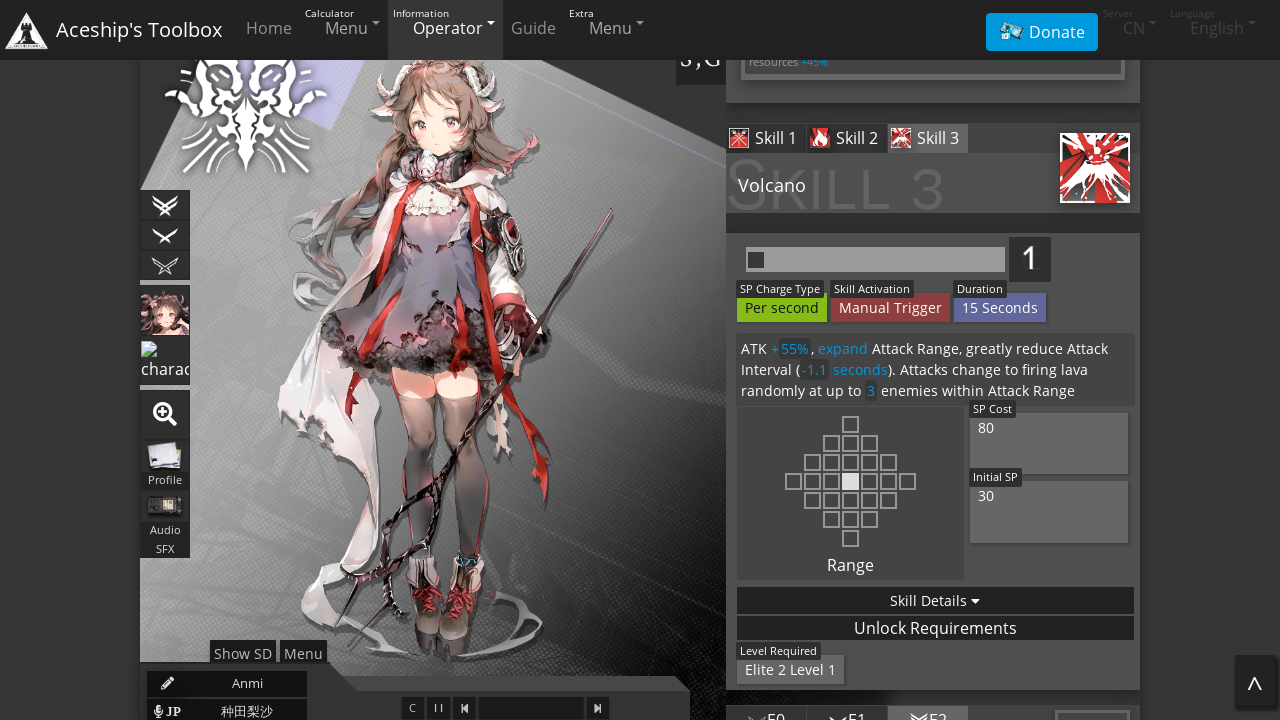

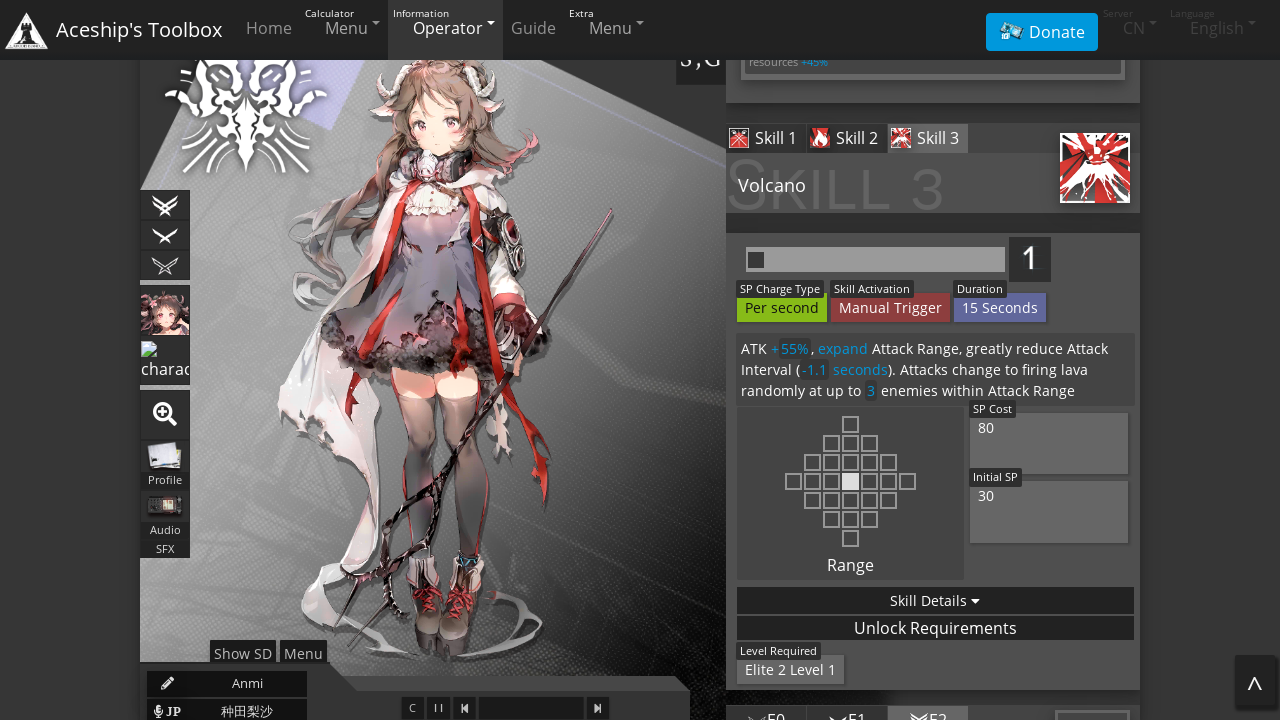